Searches for a term on python.org by filling the search field and clicking the search button, then waits for results to load.

Starting URL: https://www.python.org/

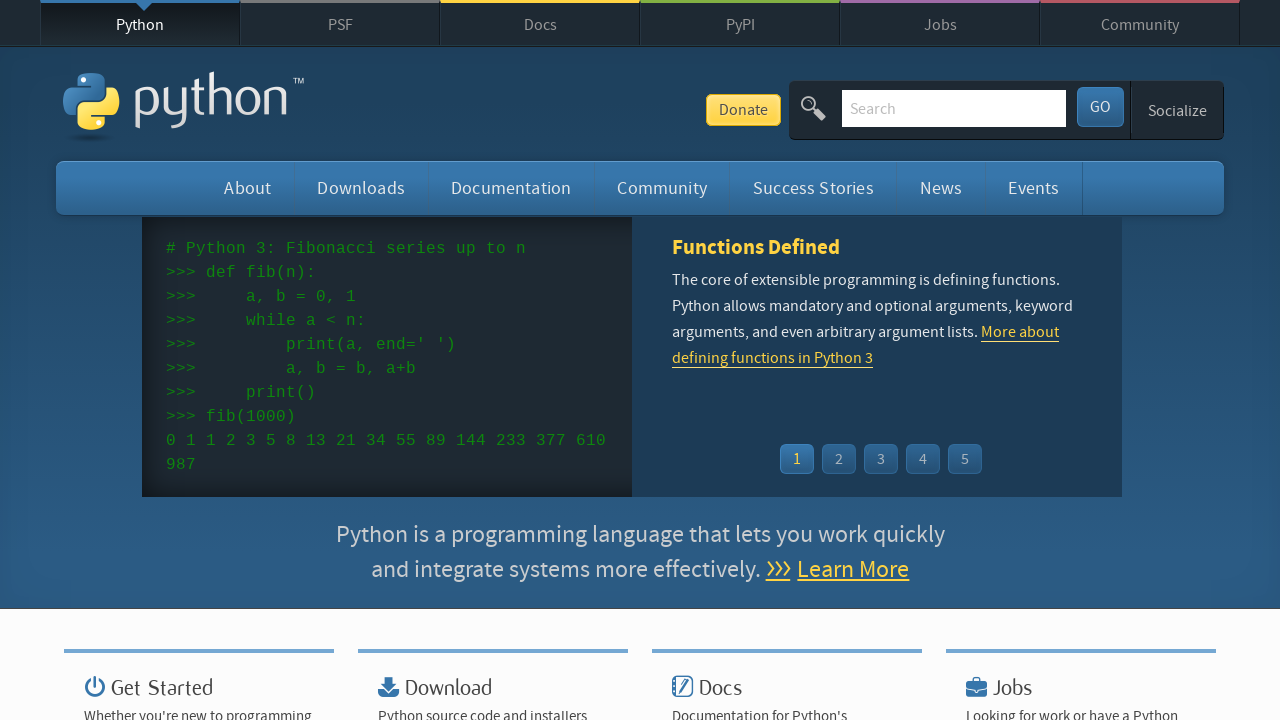

Filled search field with 'asyncio' on //*[@id="id-search-field"]
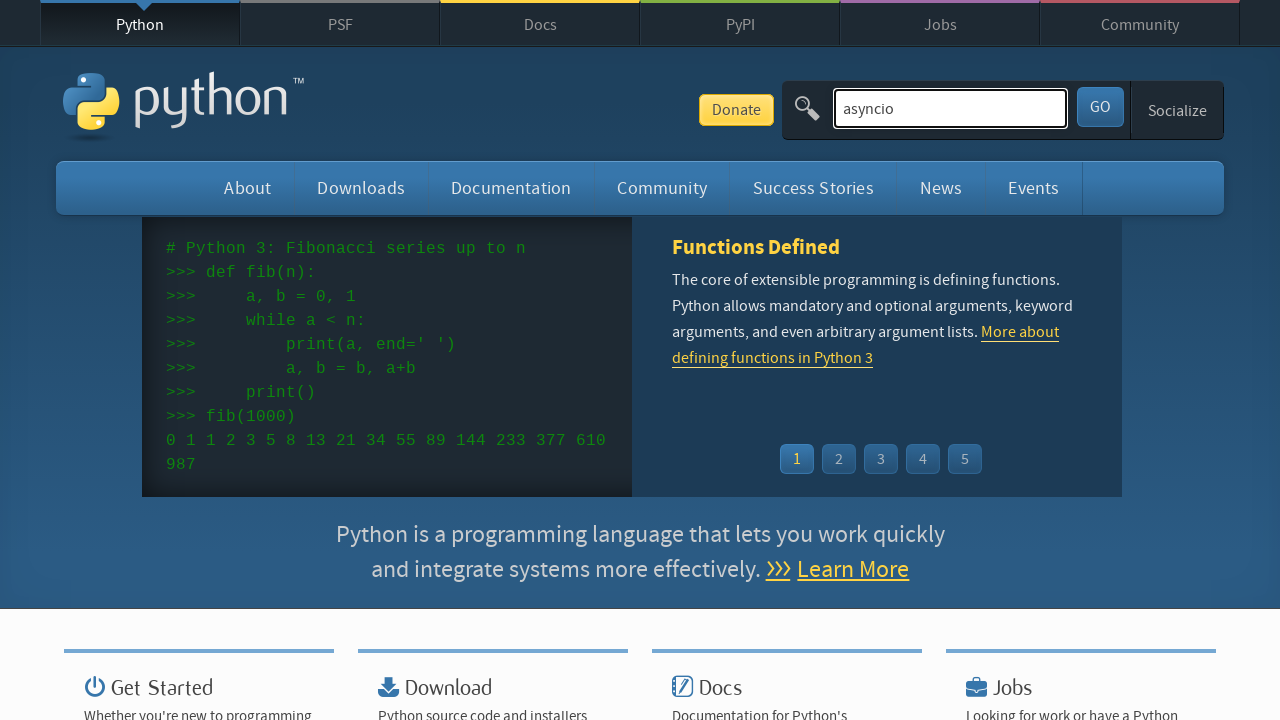

Clicked search submit button at (1100, 107) on xpath=//*[@id="submit"]
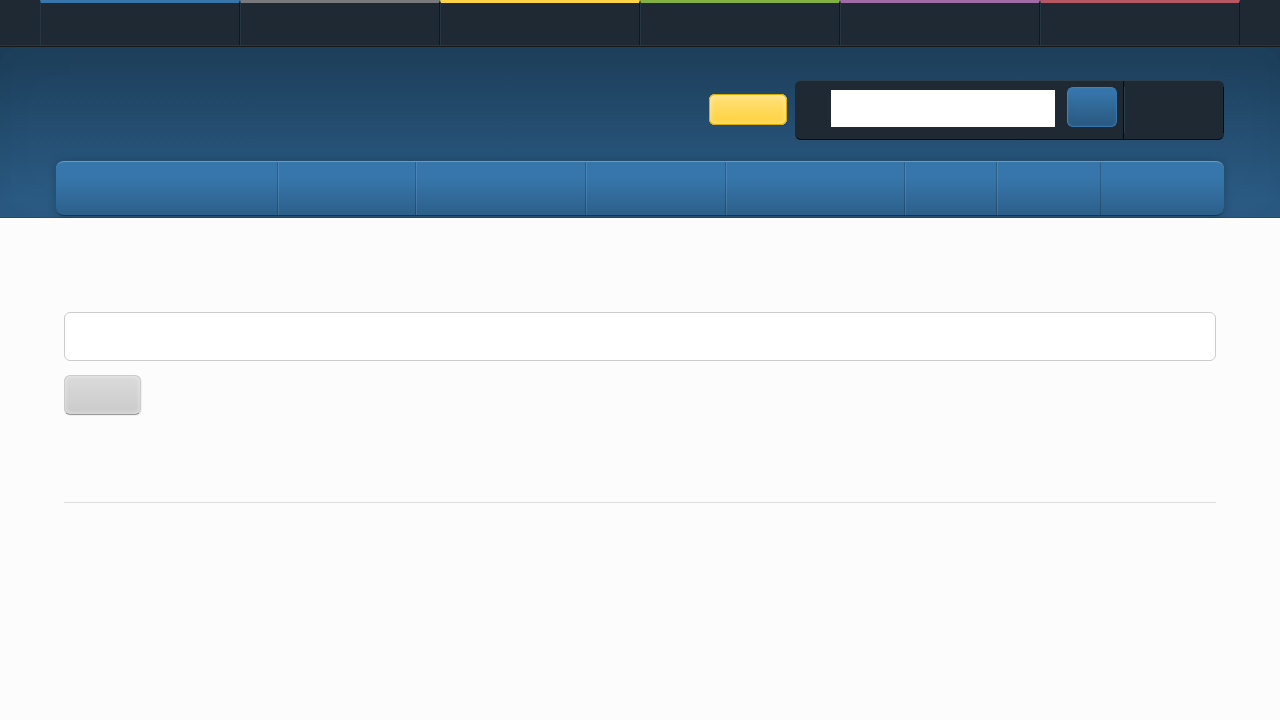

Search results loaded successfully
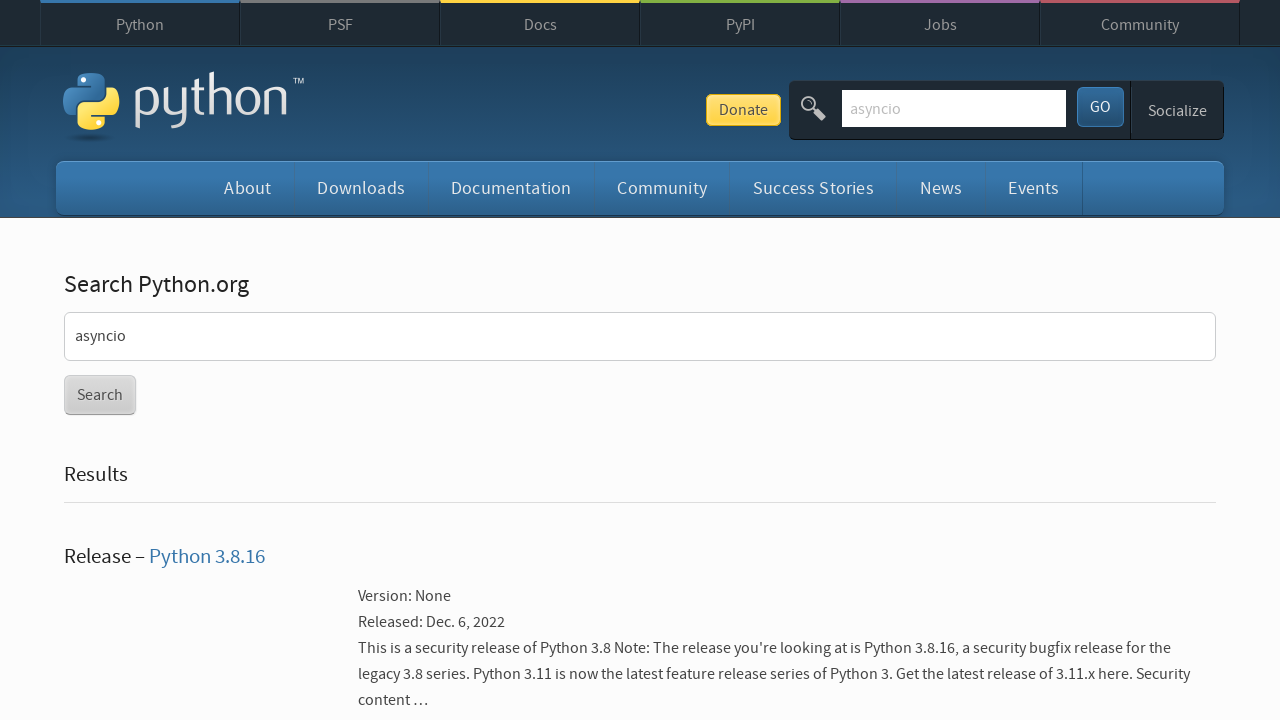

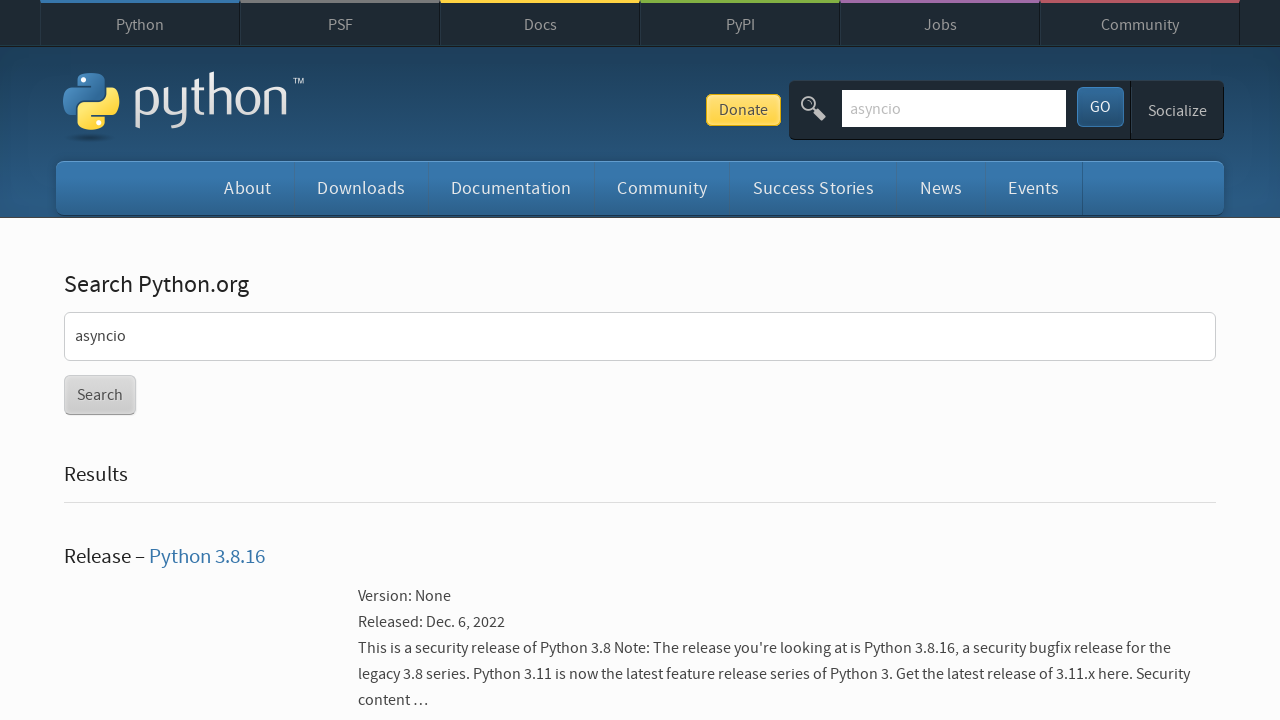